Fills out a form with personal information (first name, last name, city, country) and submits it

Starting URL: http://suninjuly.github.io/find_xpath_form

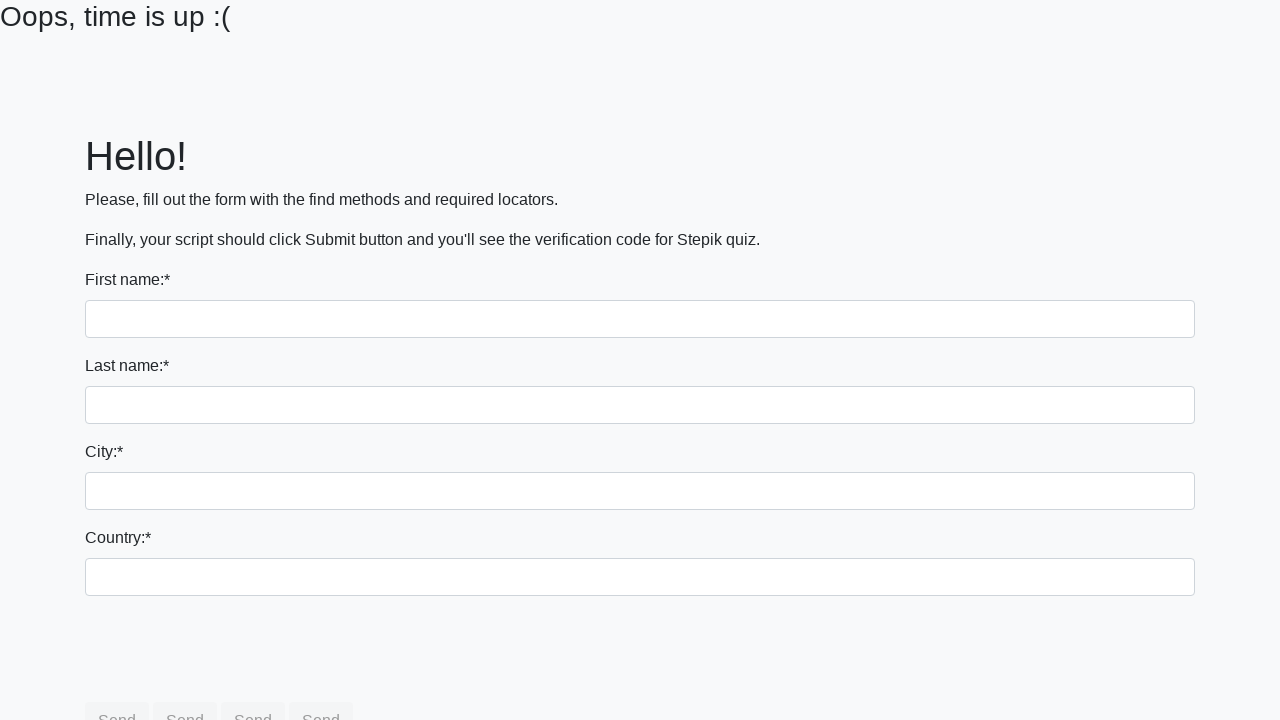

Navigated to form page
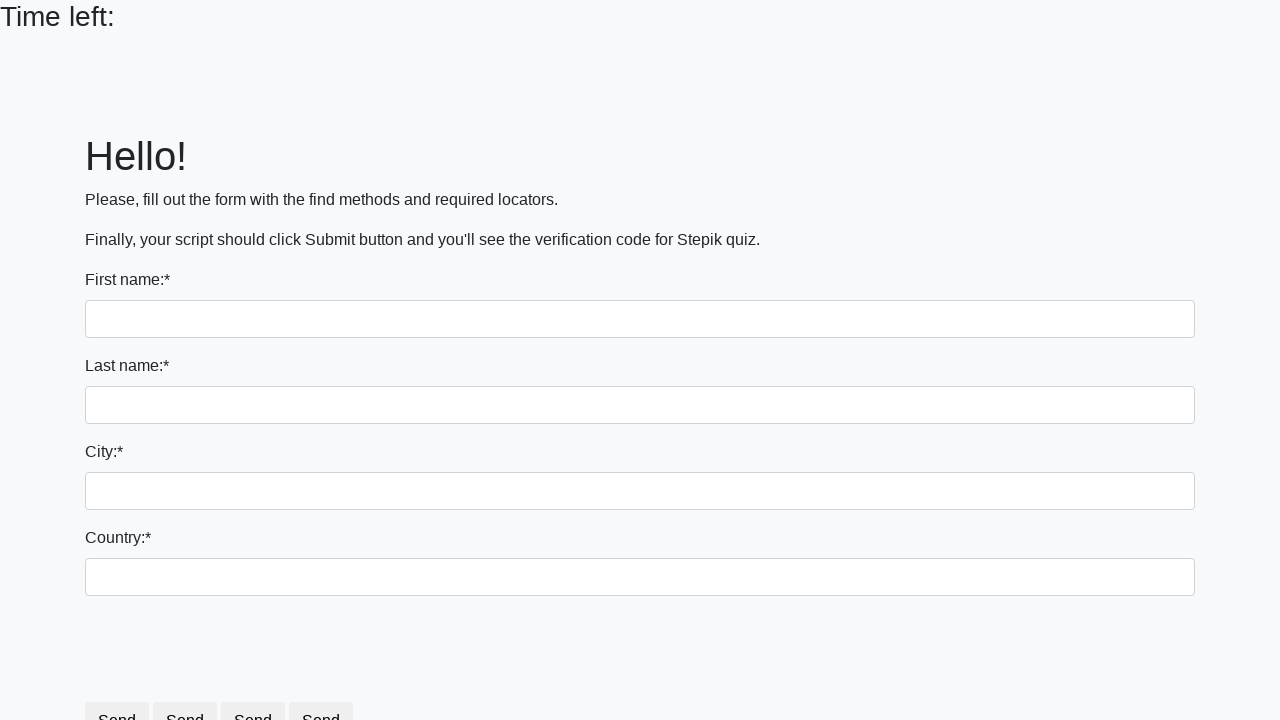

Filled first name field with 'Ivan' on input[name='first_name']
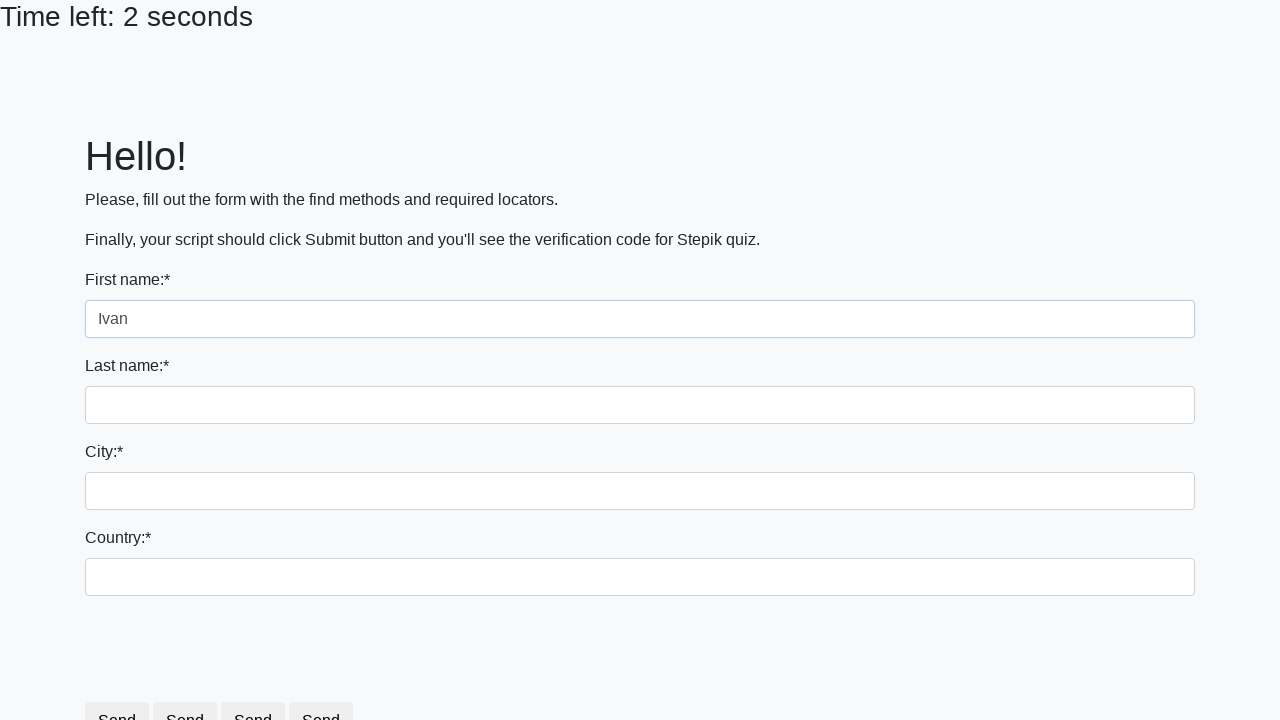

Filled last name field with 'Petrov' on input[name='last_name']
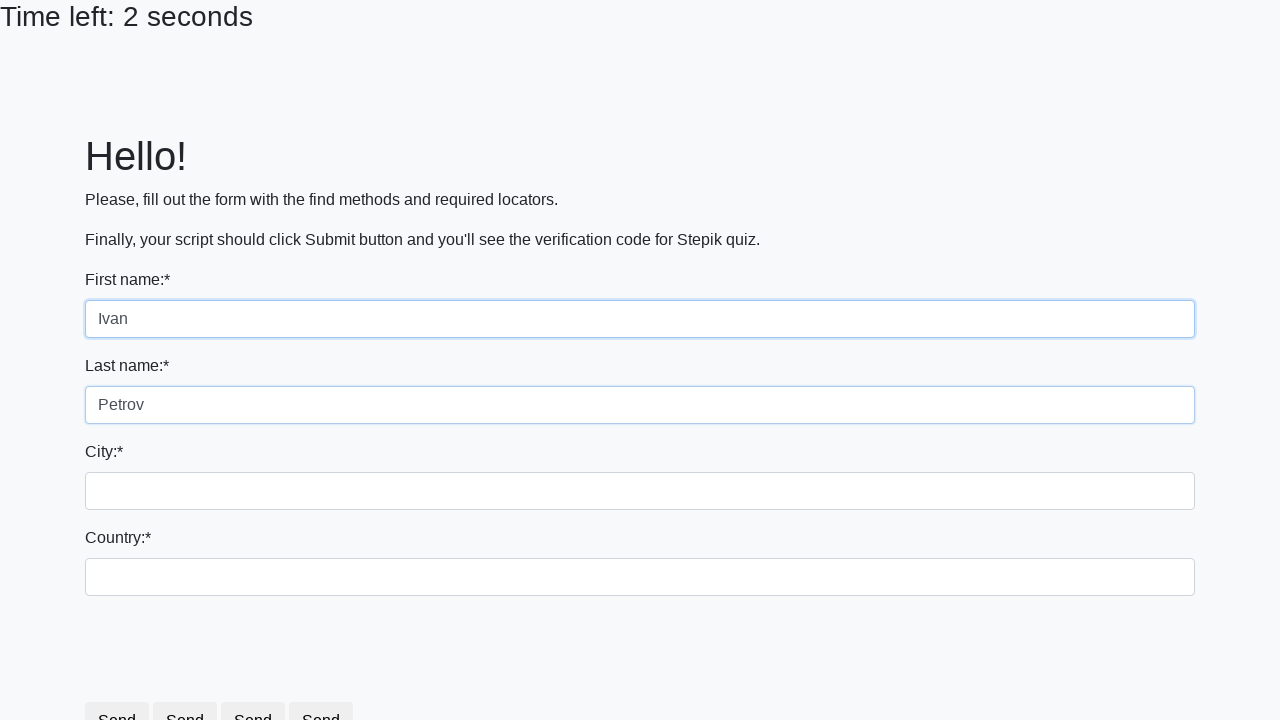

Filled city field with 'Smolensk' on input.city
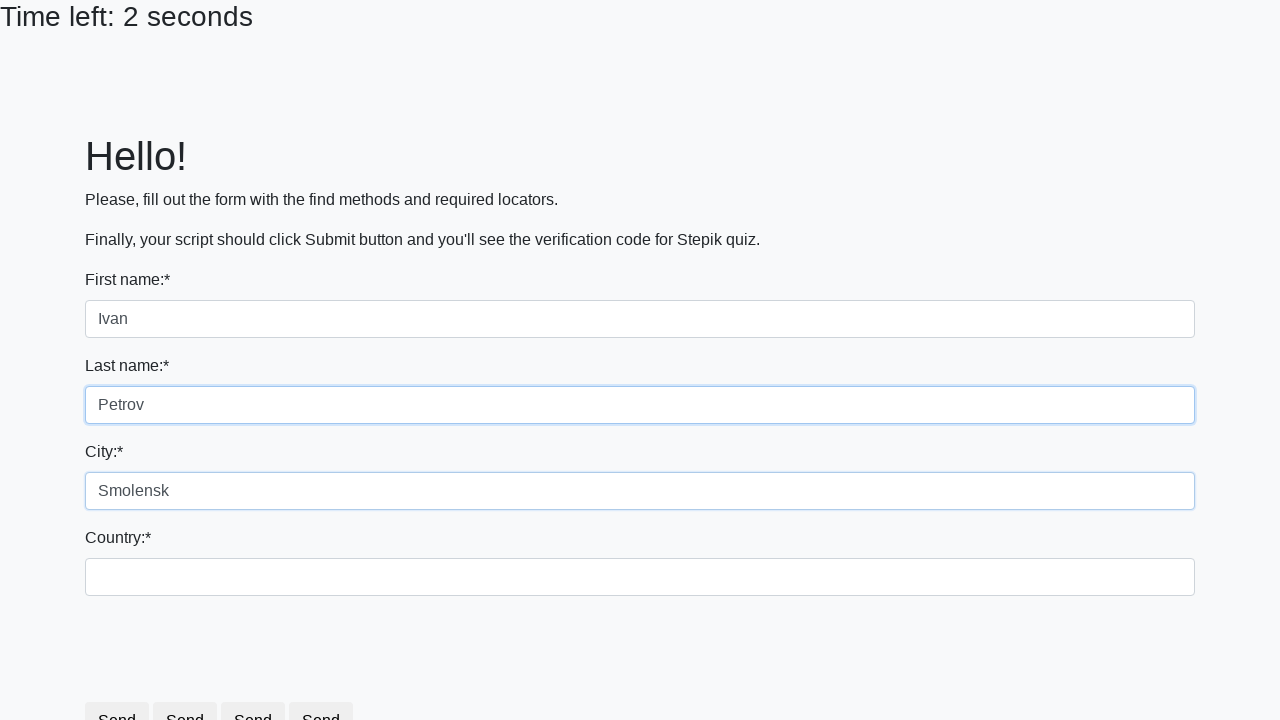

Filled country field with 'Russia' on #country
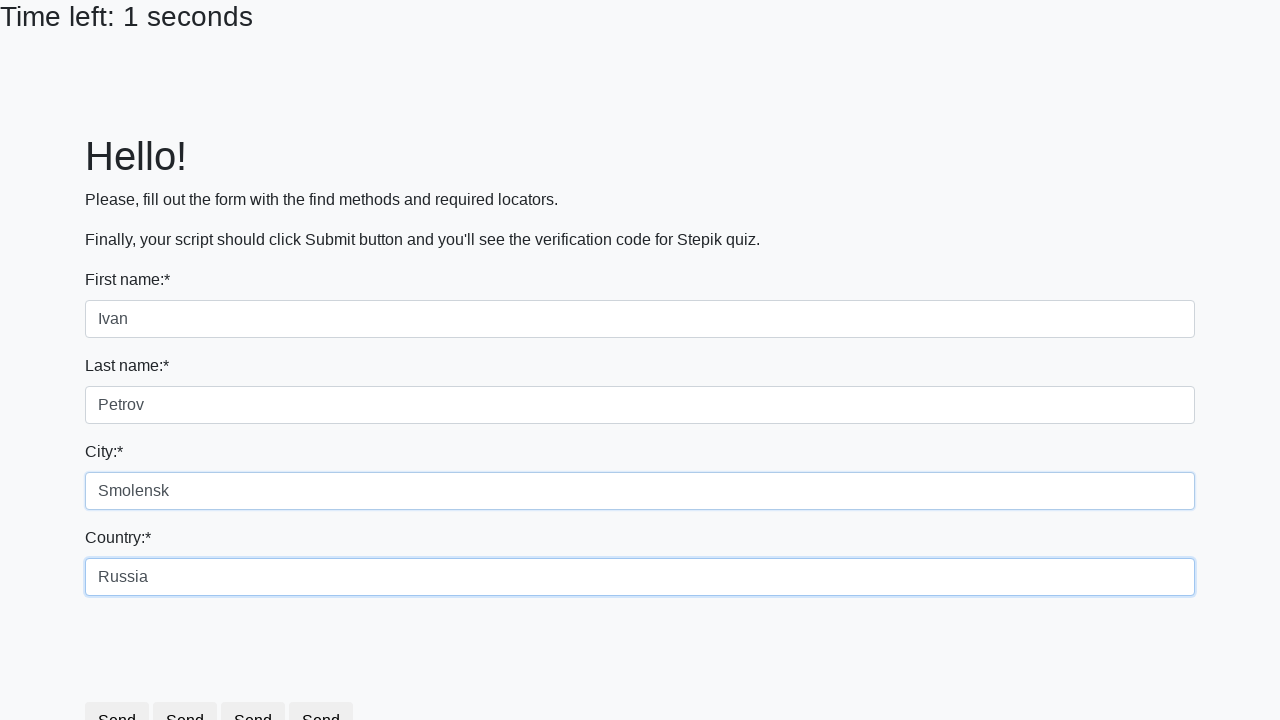

Clicked Submit button to submit form at (259, 685) on xpath=//button[text()='Submit']
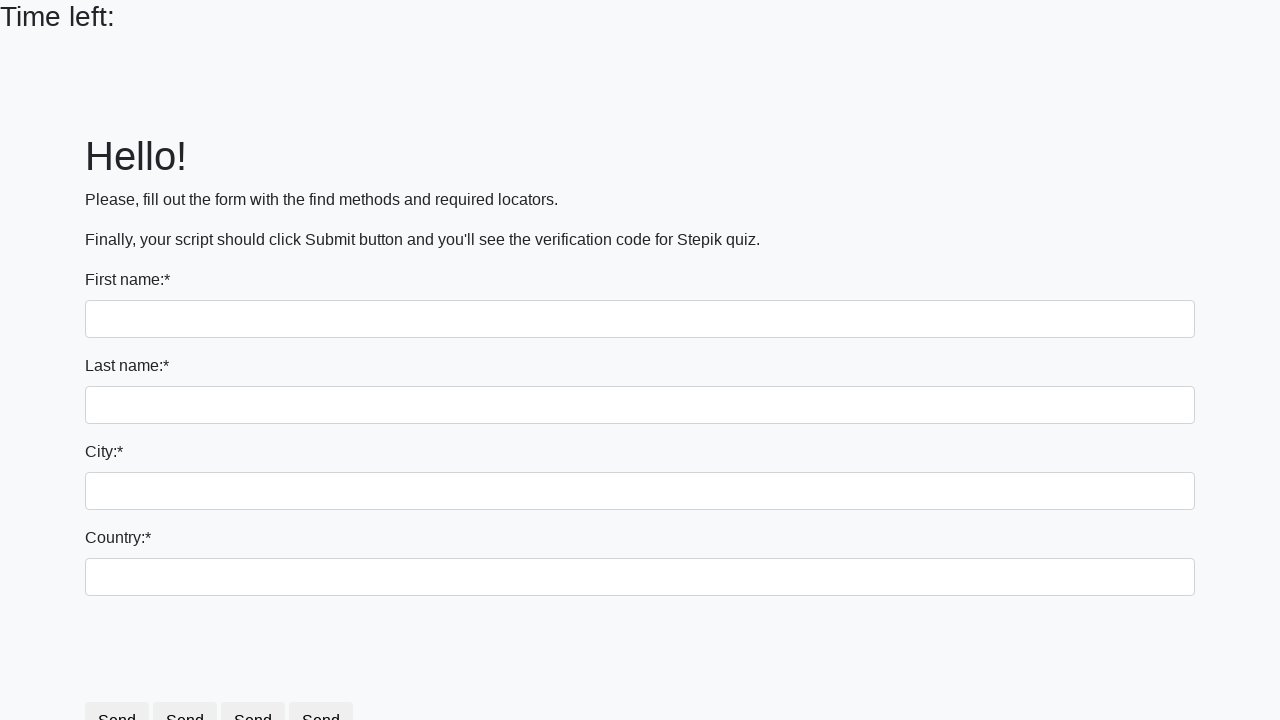

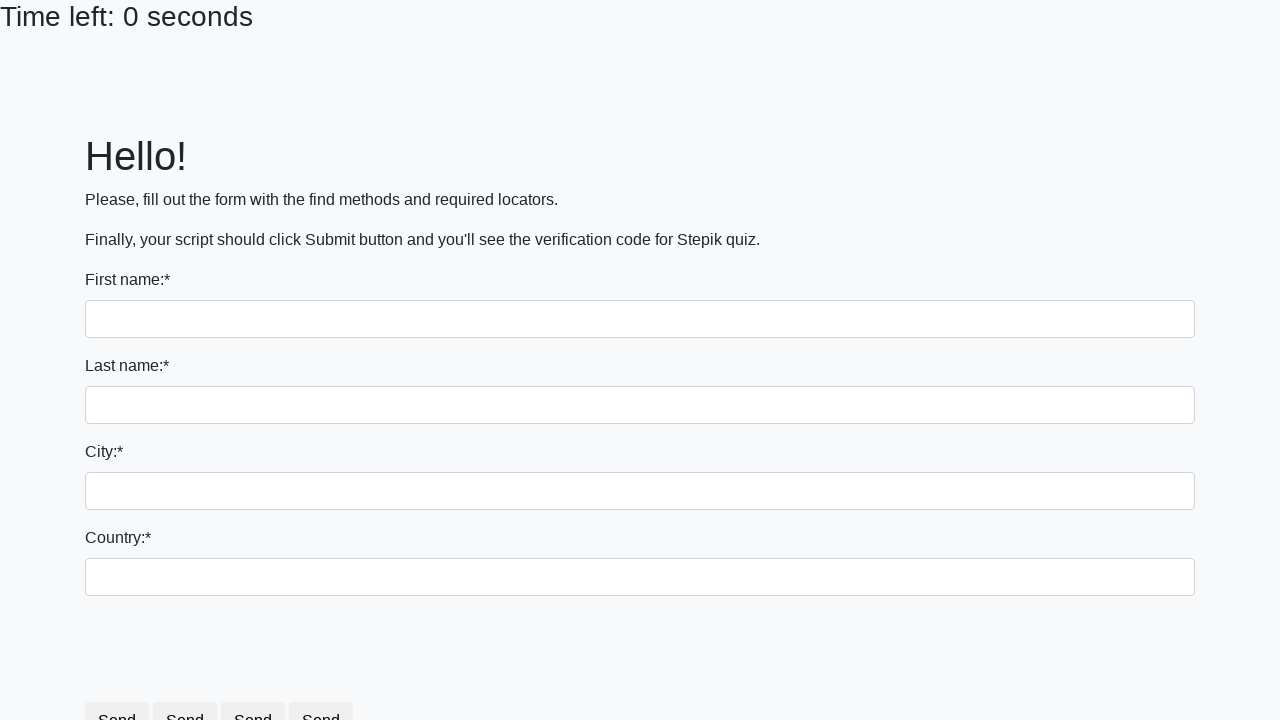